Tests a form that requires calculating the sum of two displayed numbers and selecting the answer from a dropdown menu before submitting

Starting URL: http://suninjuly.github.io/selects2.html

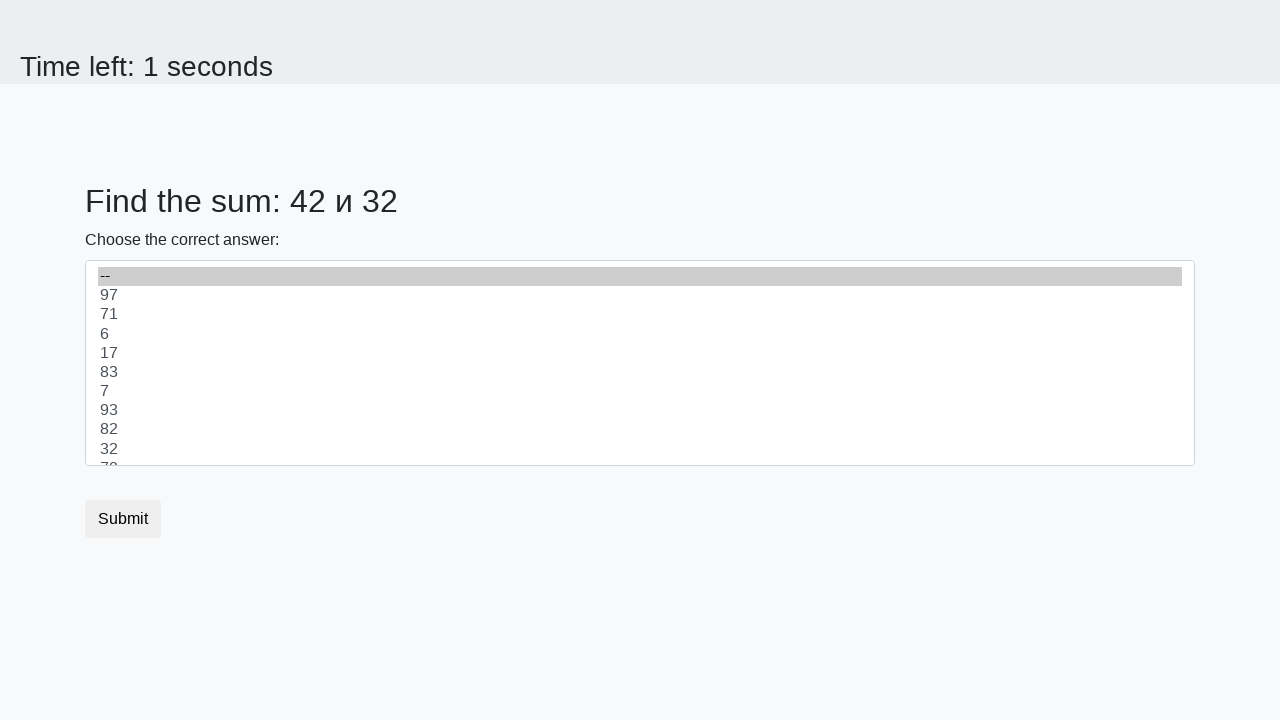

Retrieved first number from page
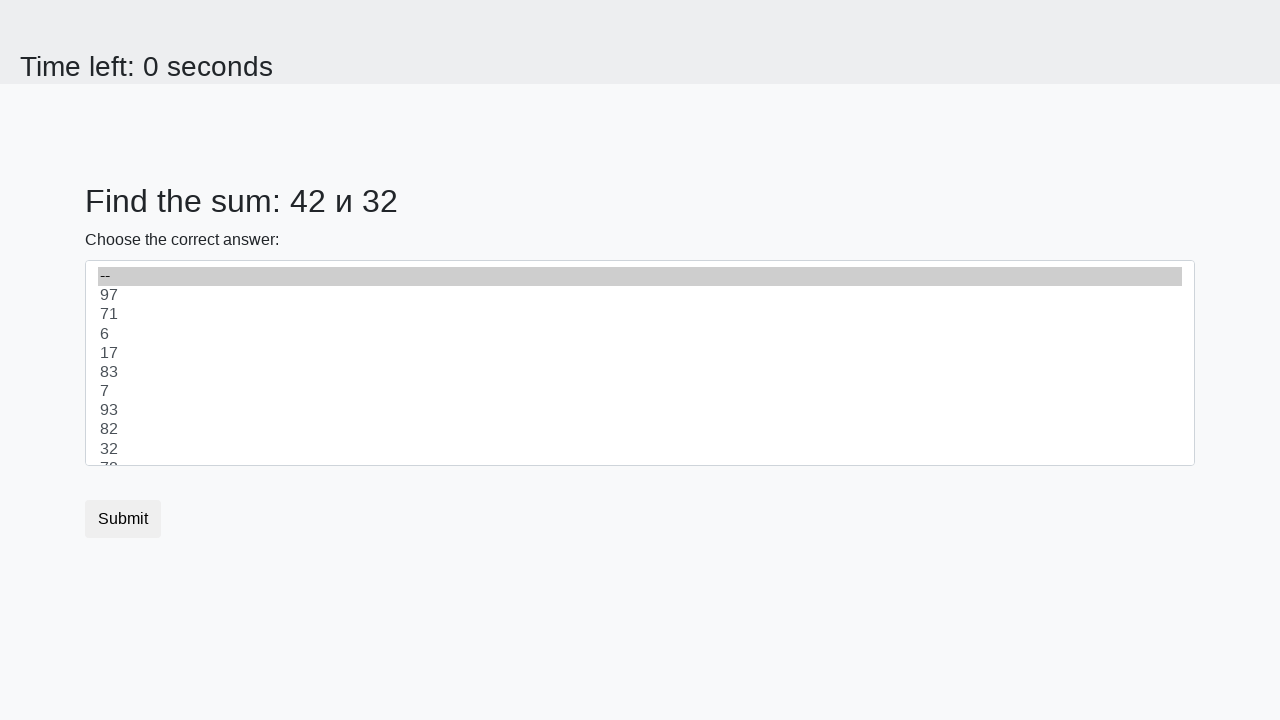

Retrieved second number from page
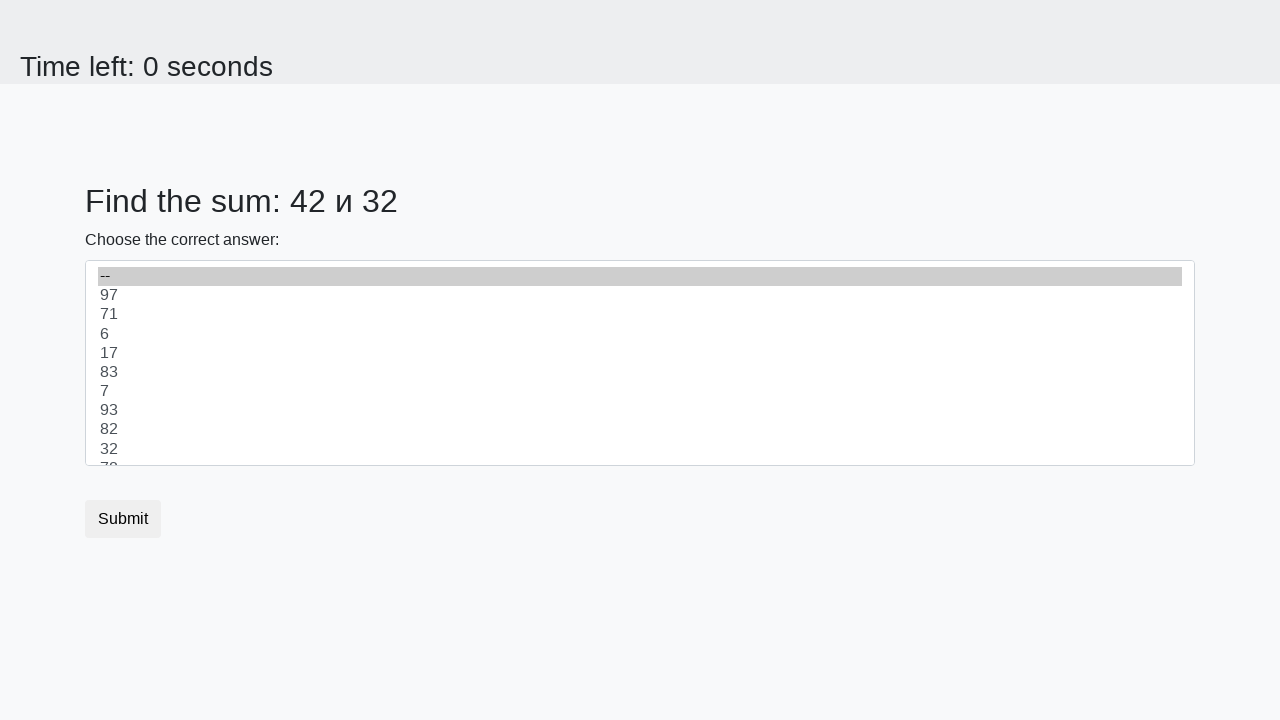

Calculated sum: 42 + 32 = 74
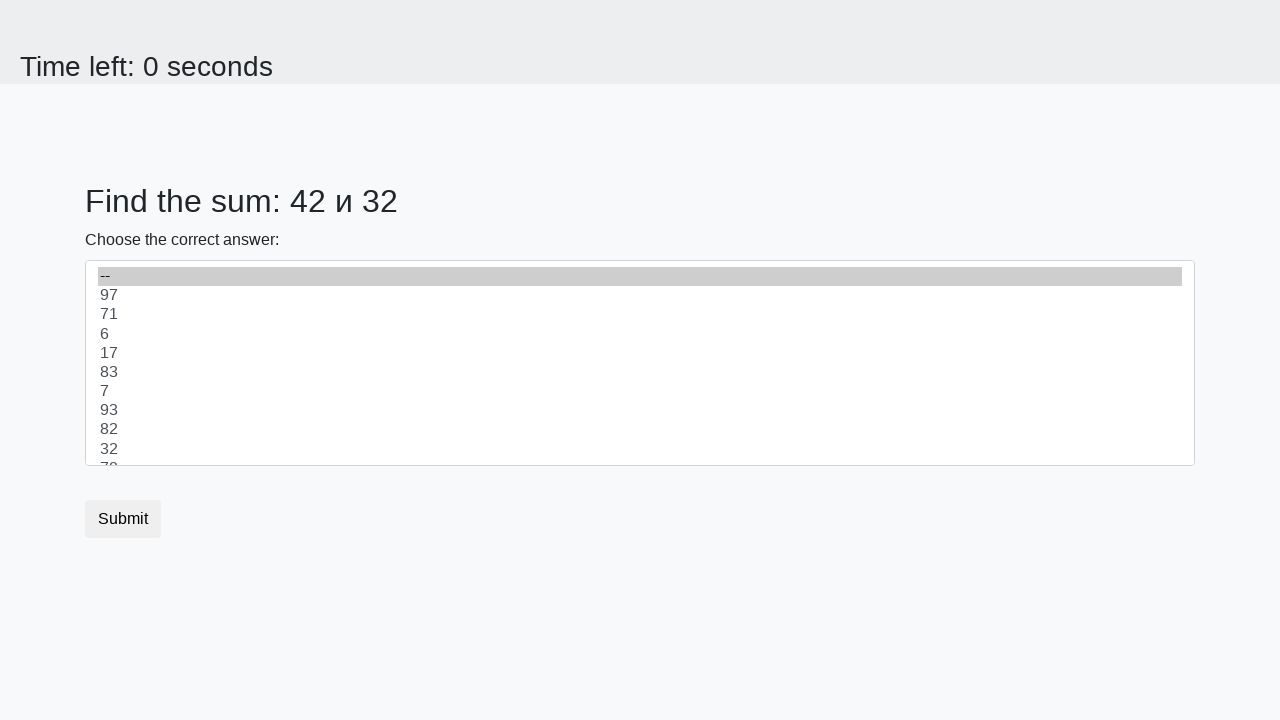

Selected answer '74' from dropdown menu on .custom-select
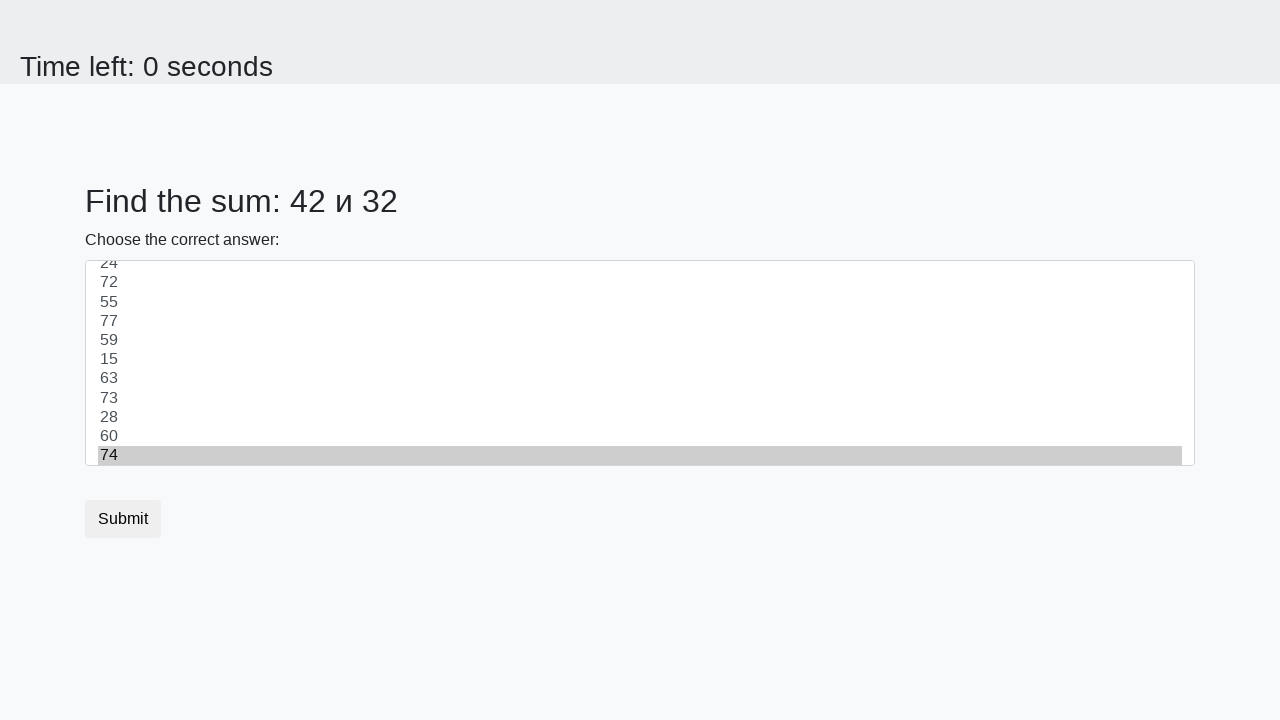

Clicked submit button to submit form at (123, 519) on .btn-default
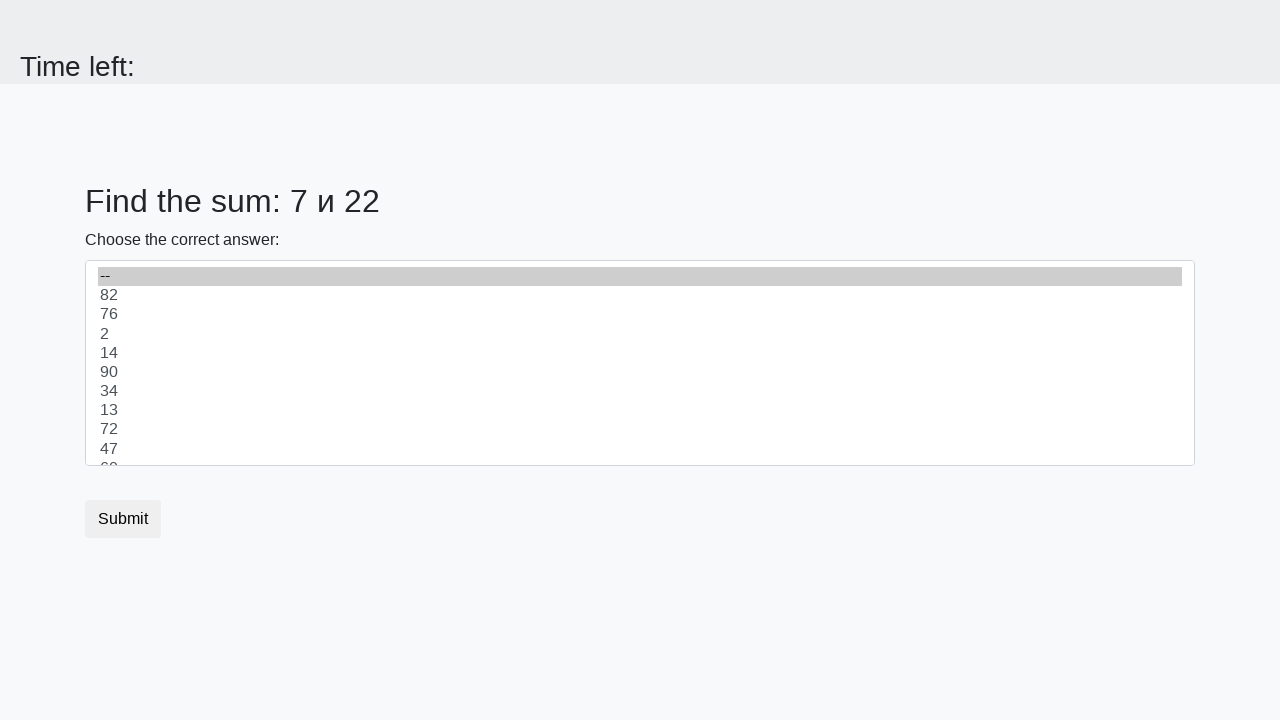

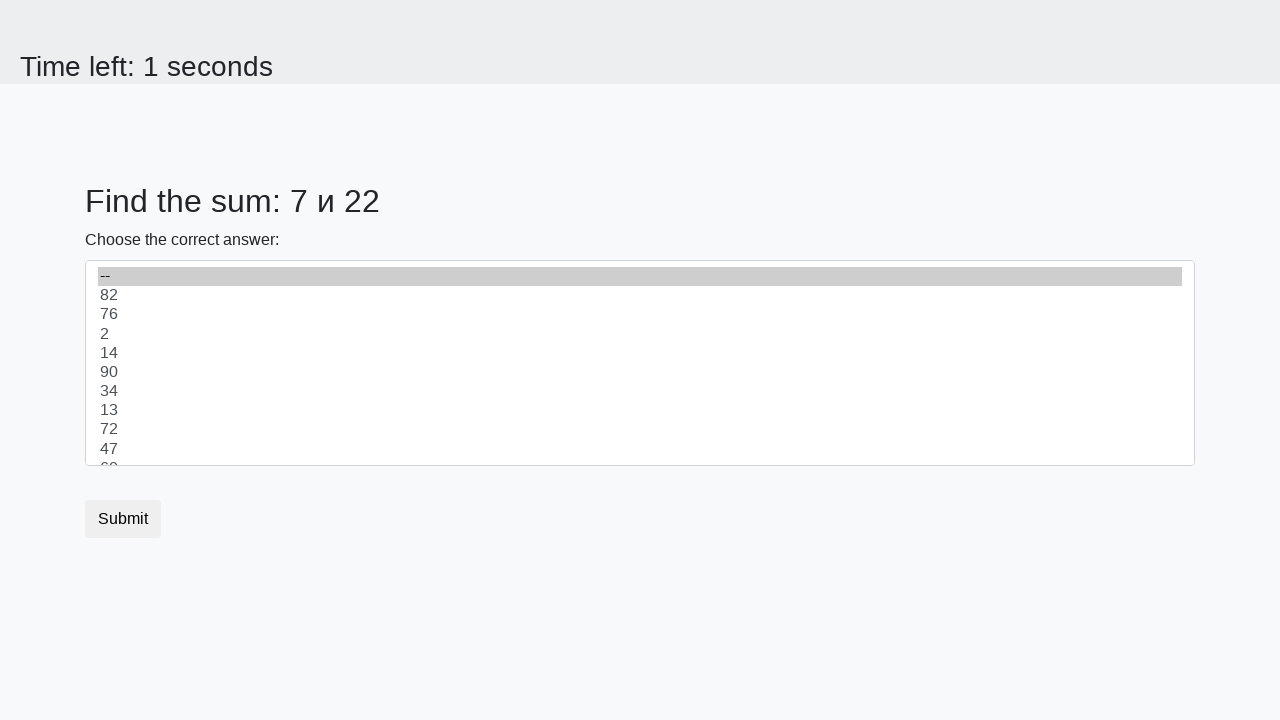